Tests Add/Remove Elements functionality by clicking the link, adding an element, and verifying the delete button appears

Starting URL: https://the-internet.herokuapp.com/

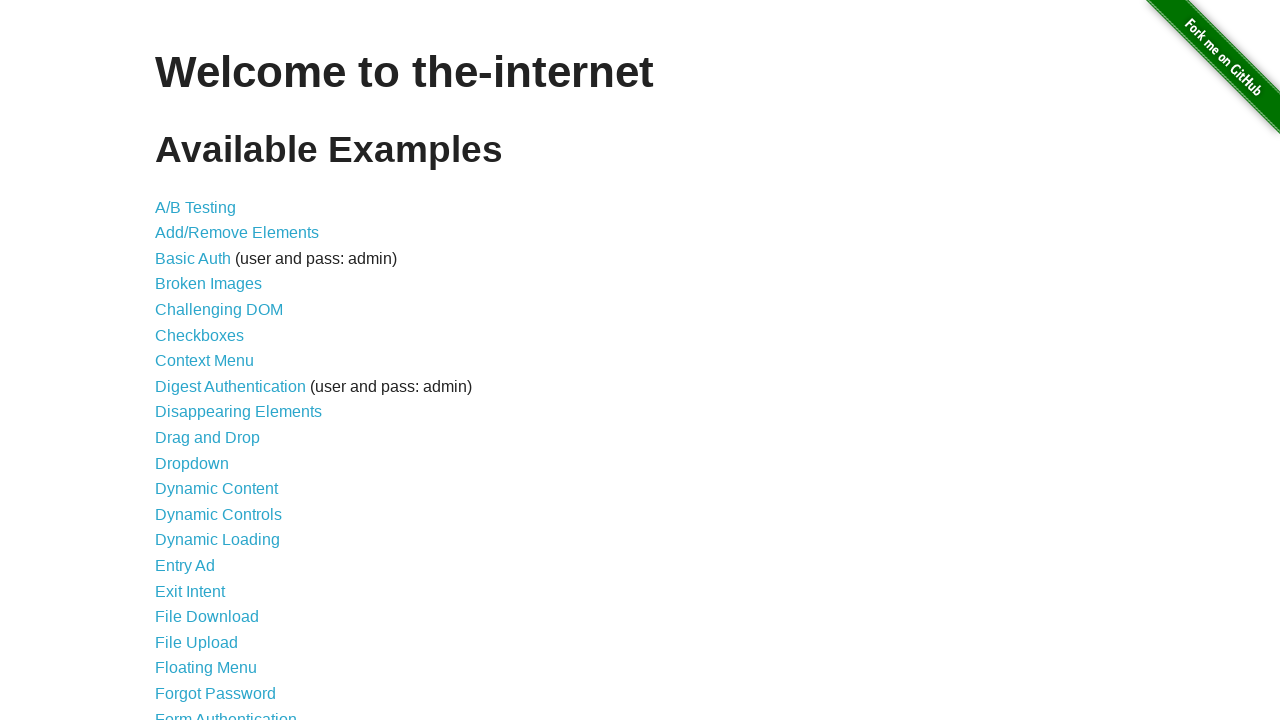

Clicked on Add/Remove Elements link at (237, 233) on text=Add/Remove Elements
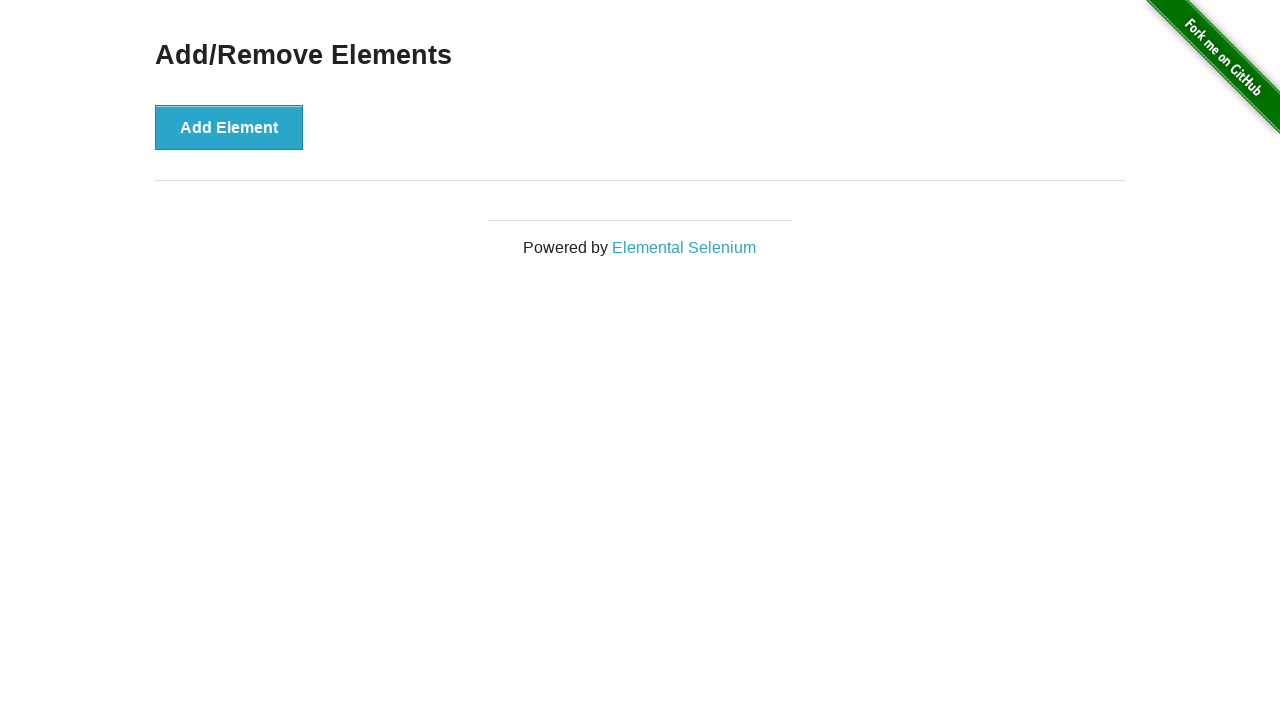

Add Element button loaded and is visible
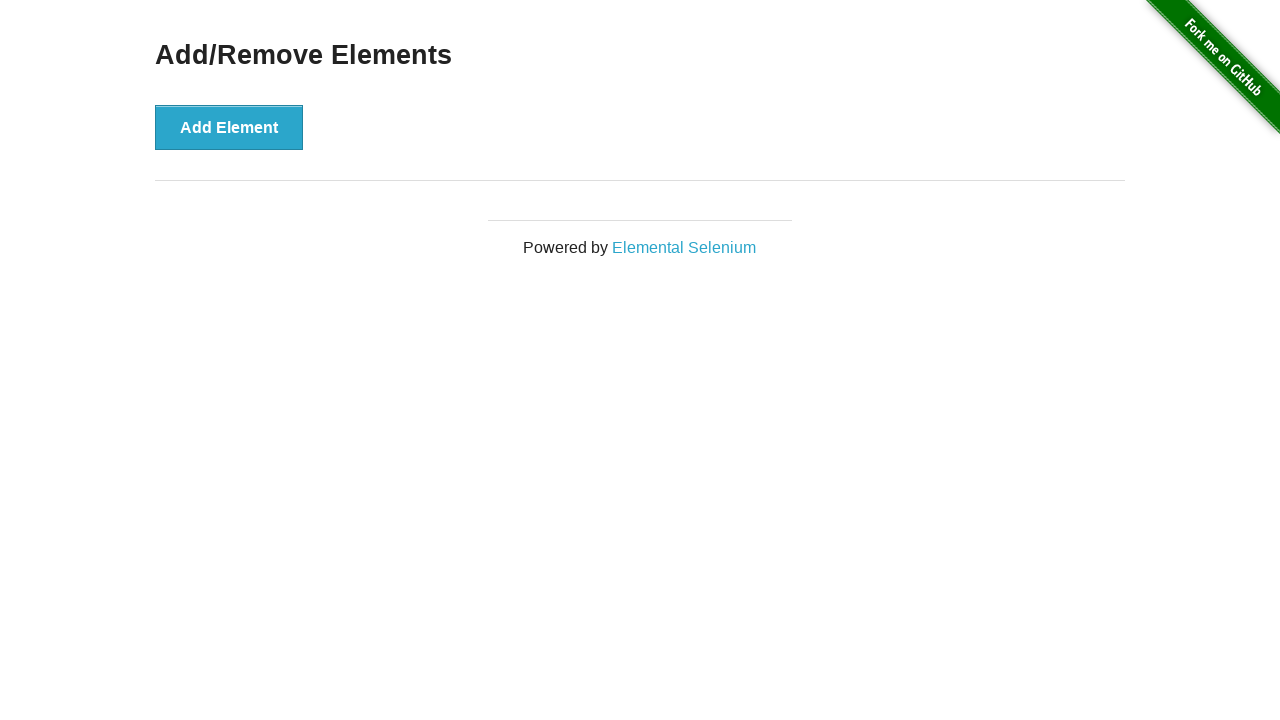

Clicked Add Element button at (229, 127) on button:has-text('Add Element')
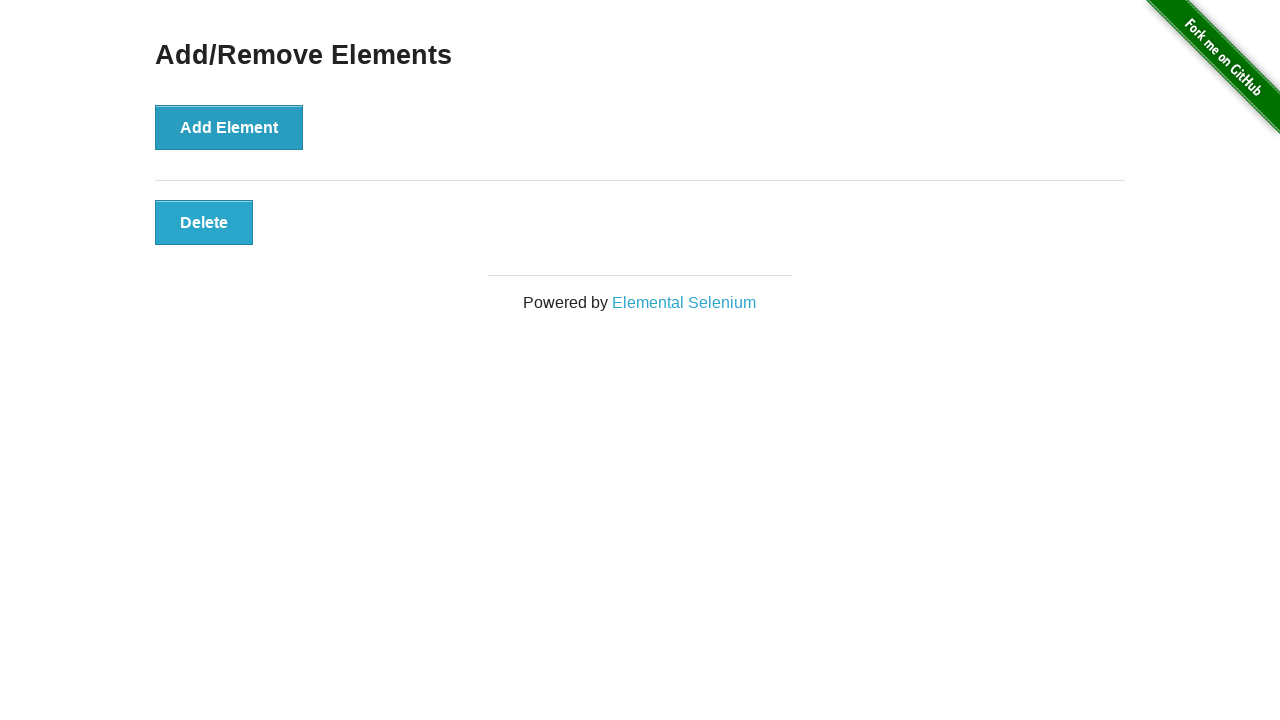

Delete button appeared after adding element
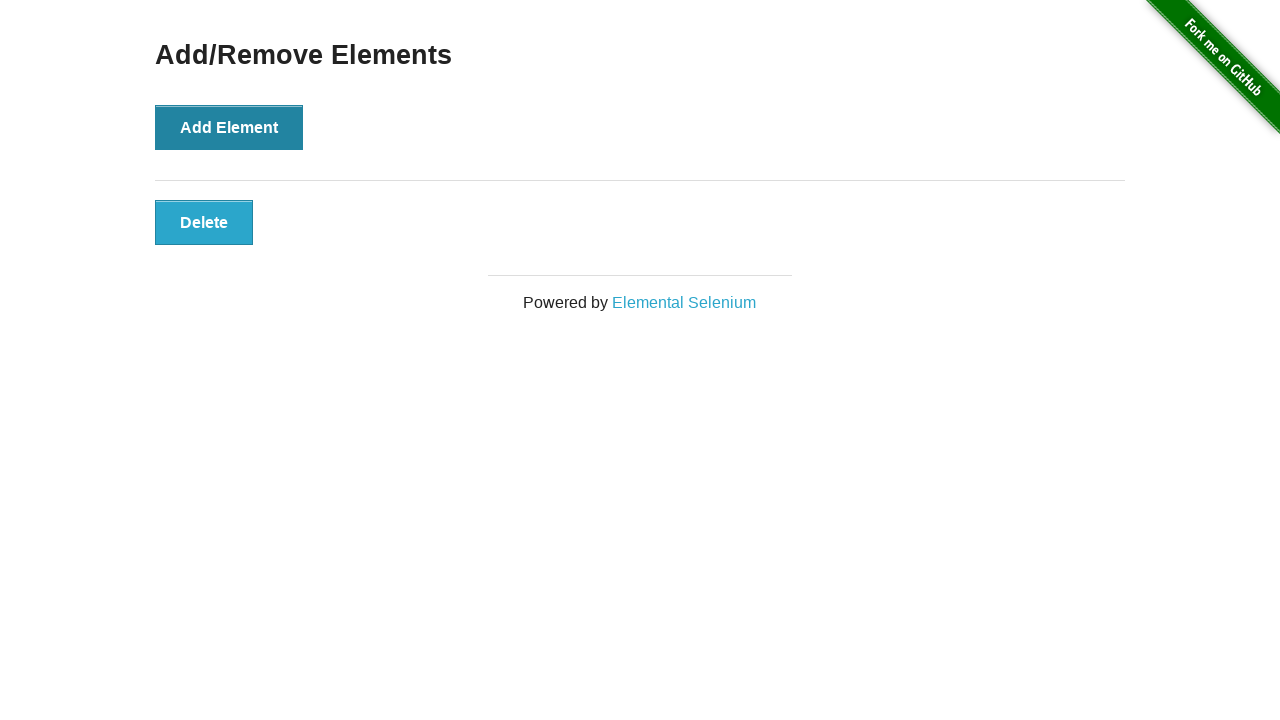

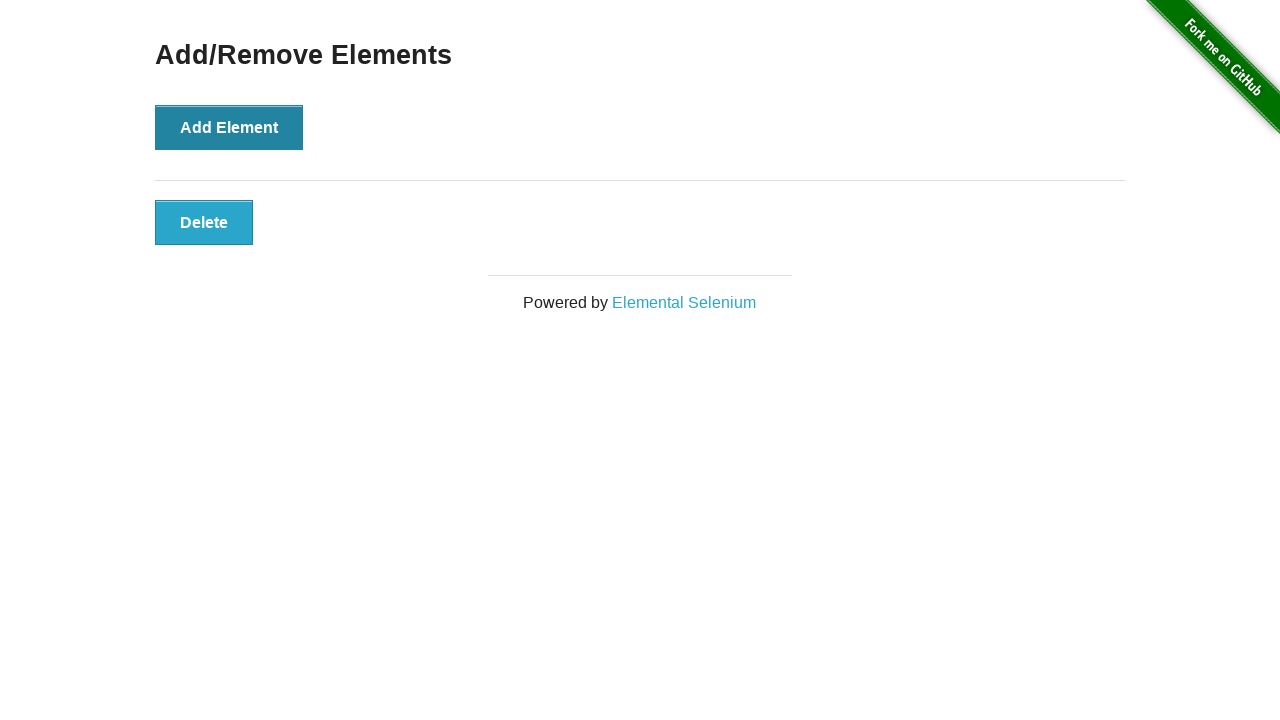